Tests infinite scroll functionality on a price detail page by continuously scrolling down in small increments until the bottom of the page is reached.

Starting URL: http://www.xinfadi.com.cn/priceDetail.html

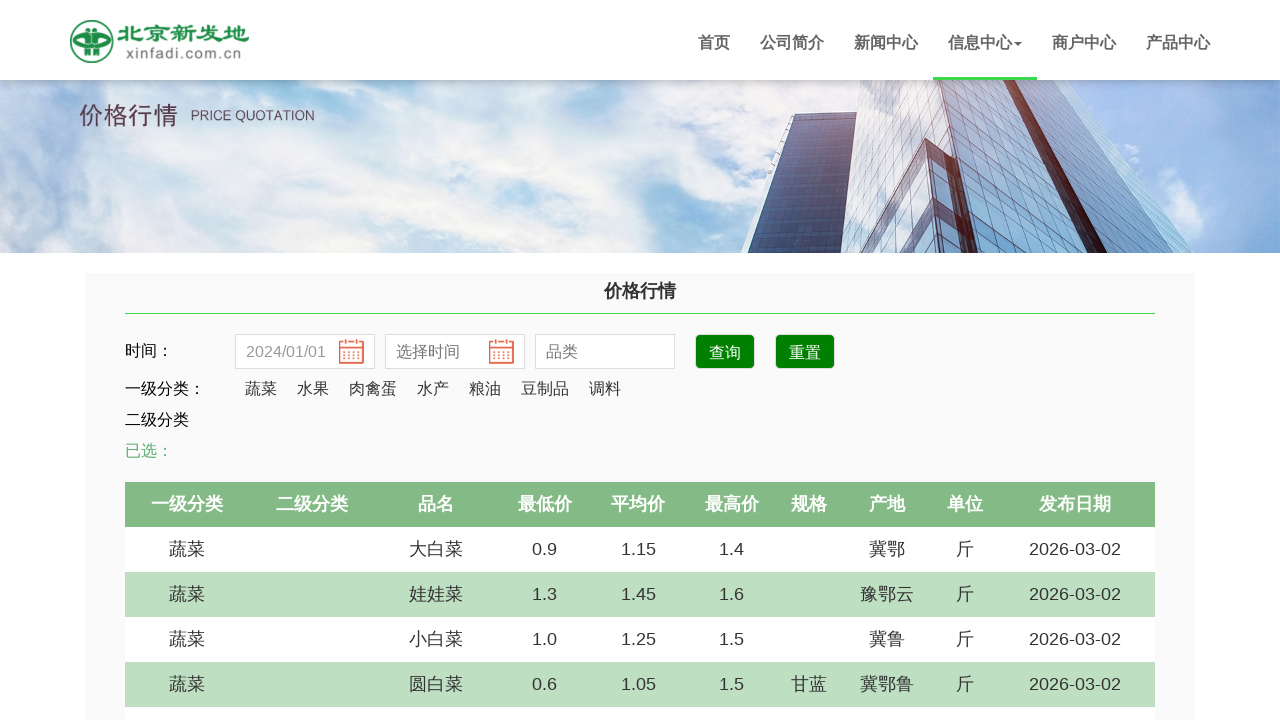

Navigated to price detail page
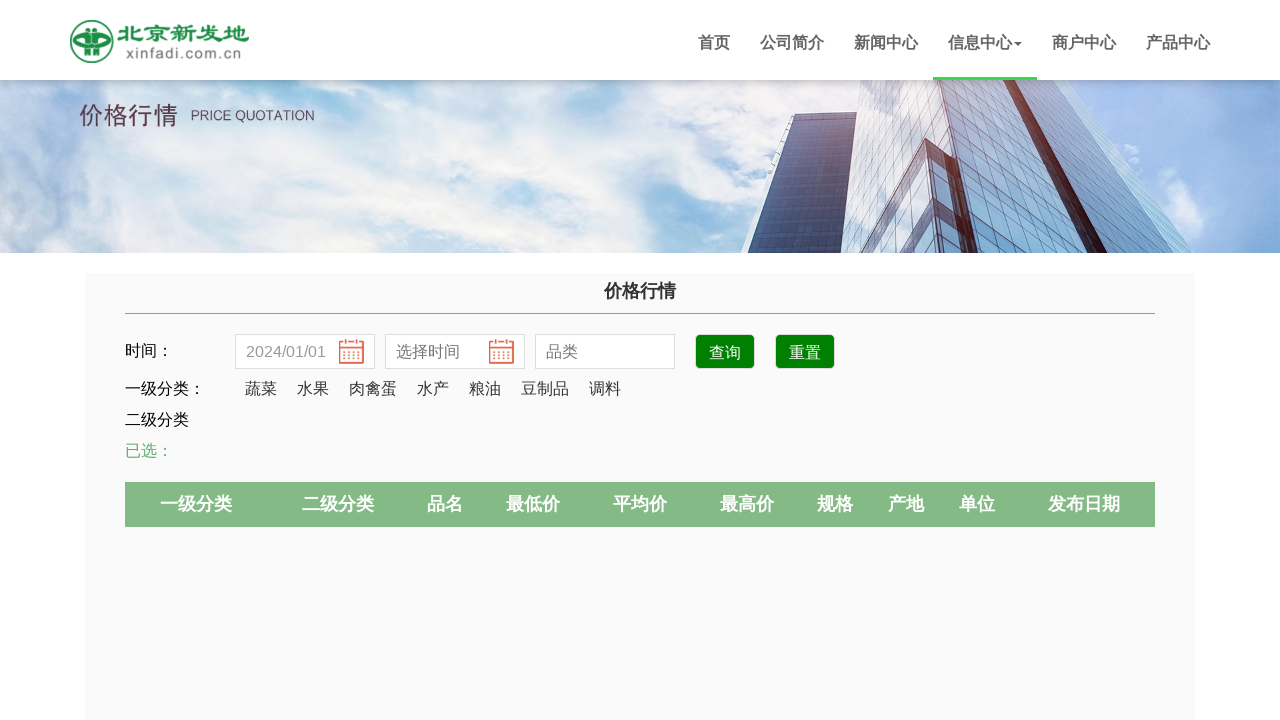

Retrieved current scroll height
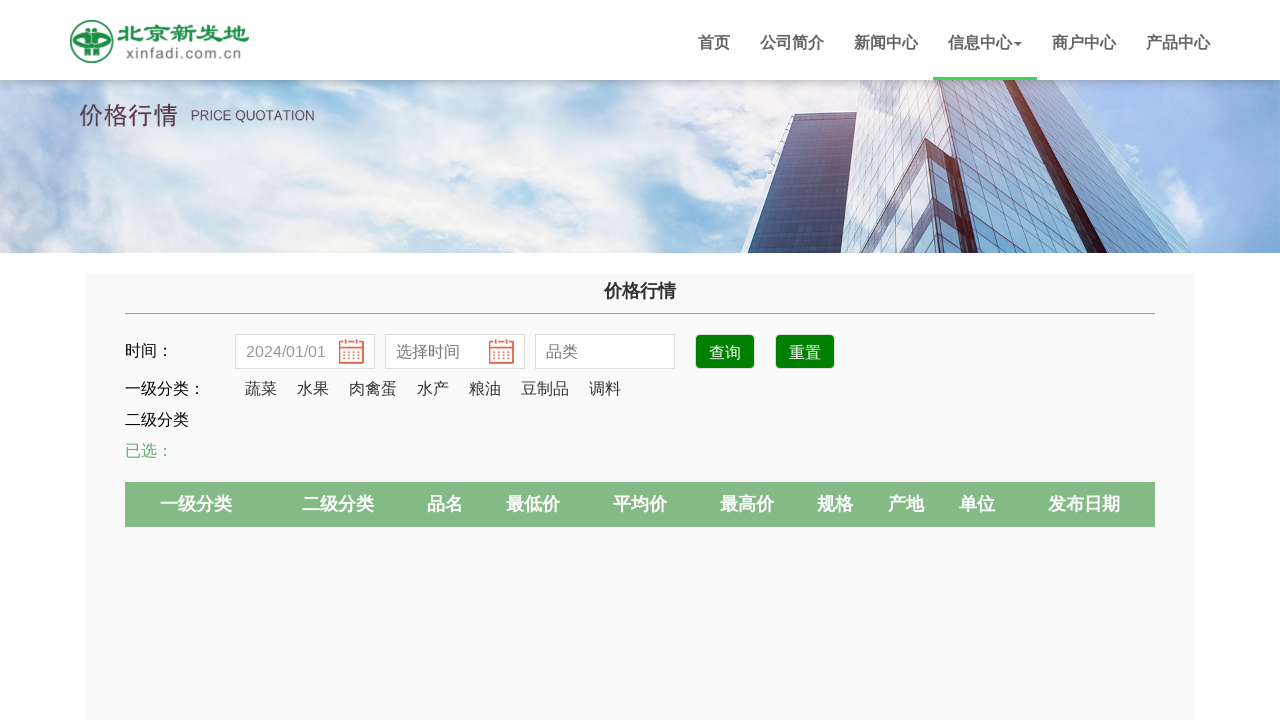

Scrolled down by 100 pixels
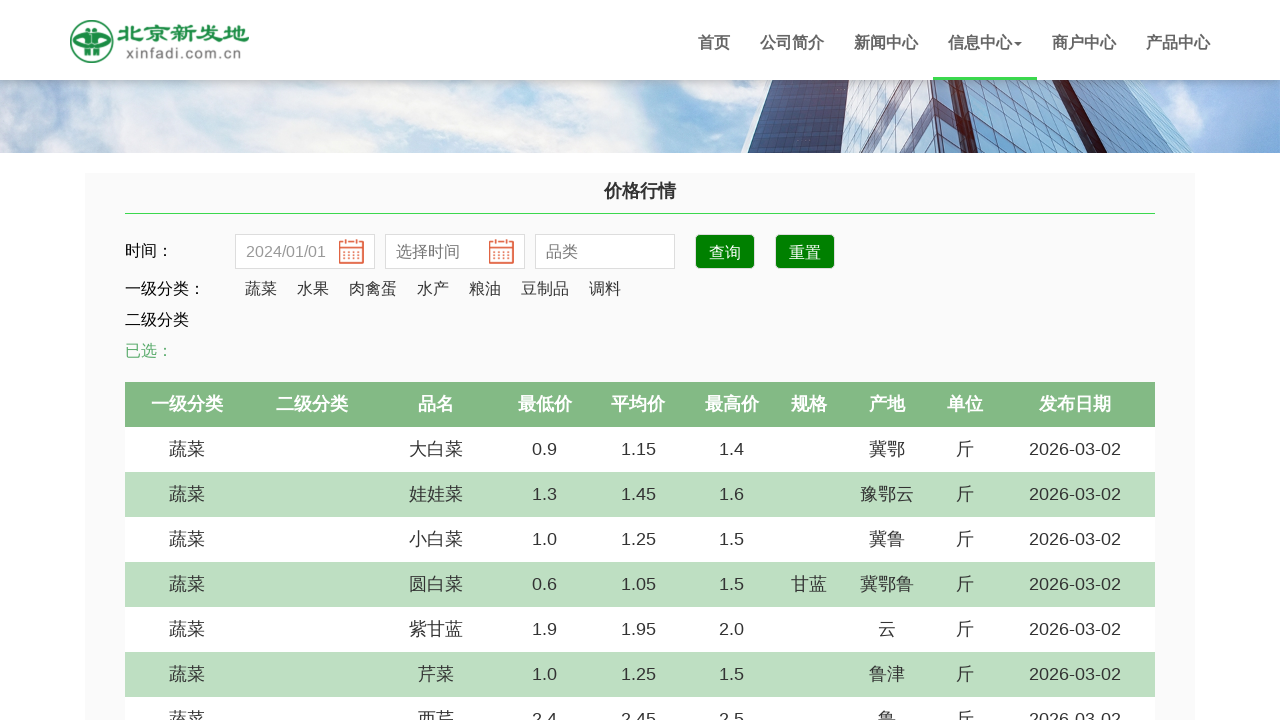

Waited 100ms for new content to load
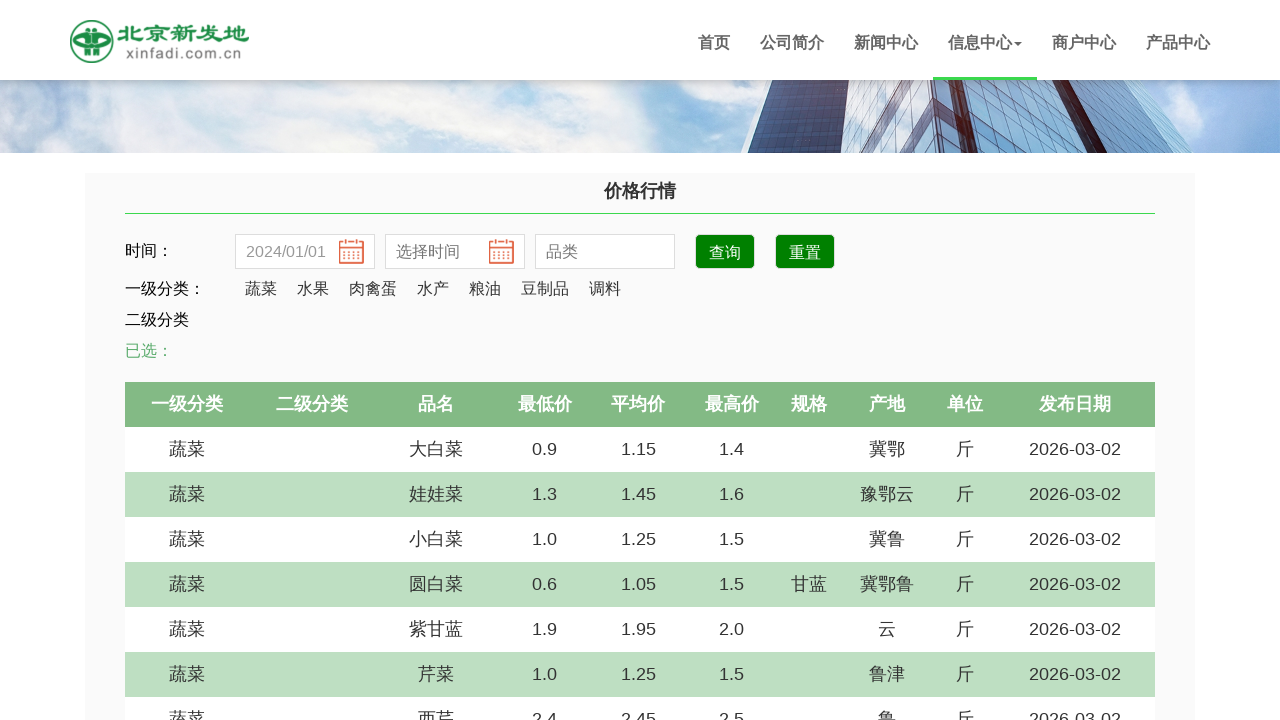

Retrieved new scroll height after scrolling
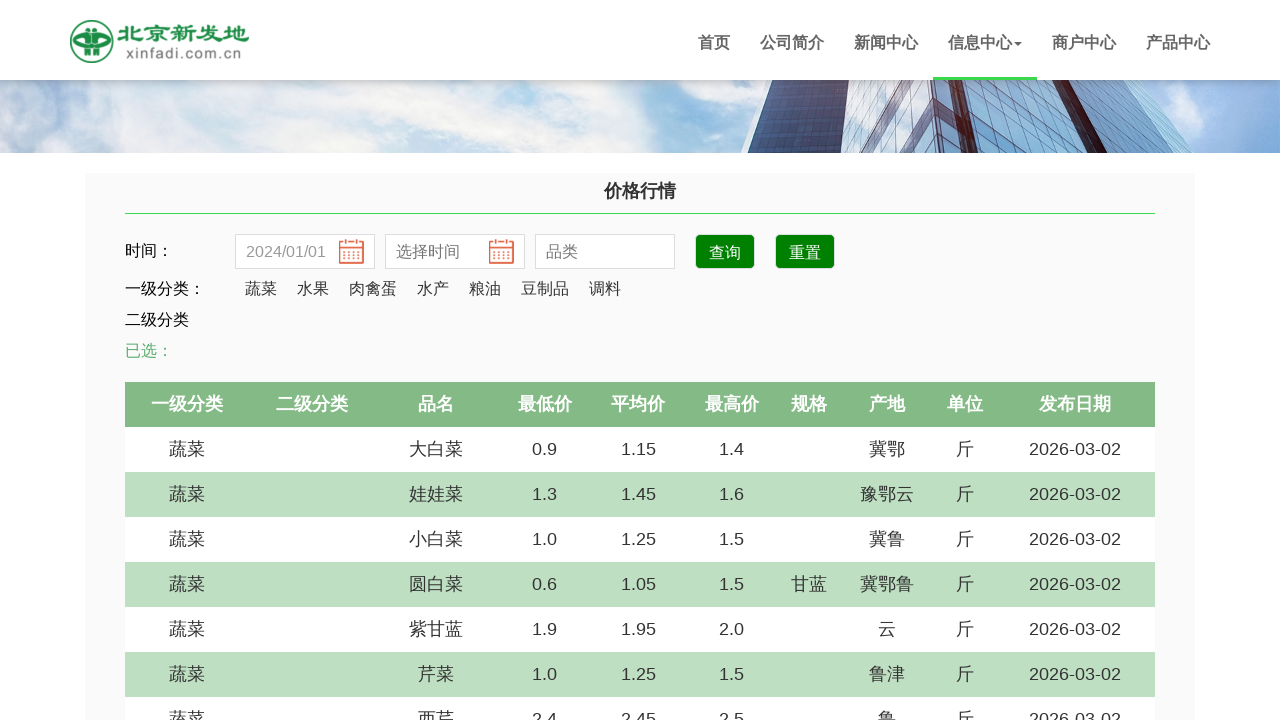

Retrieved current scroll height
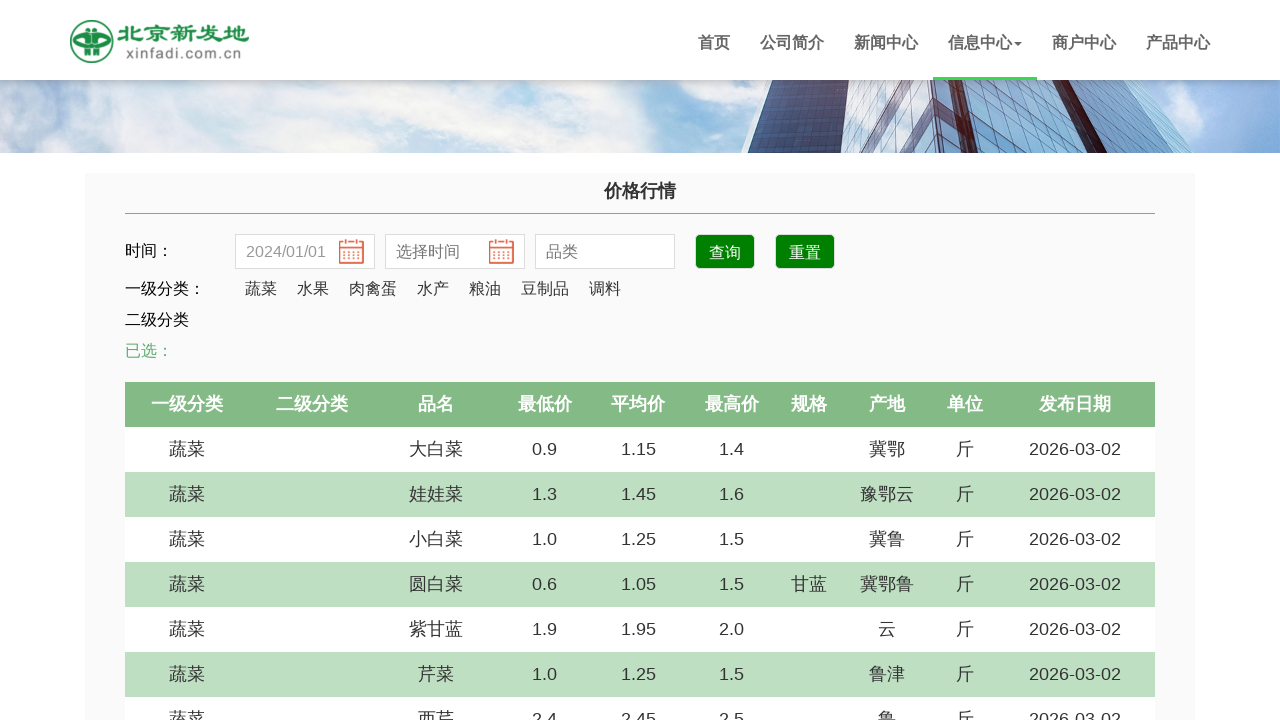

Scrolled down by 100 pixels
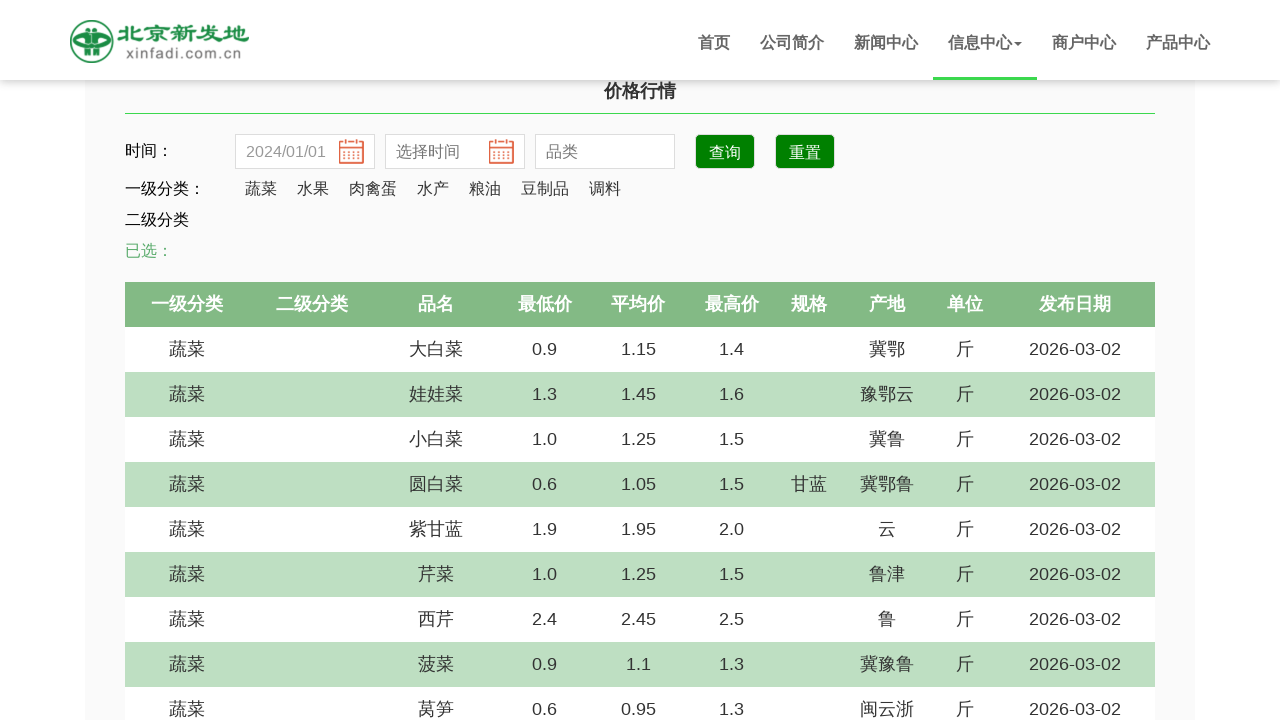

Waited 100ms for new content to load
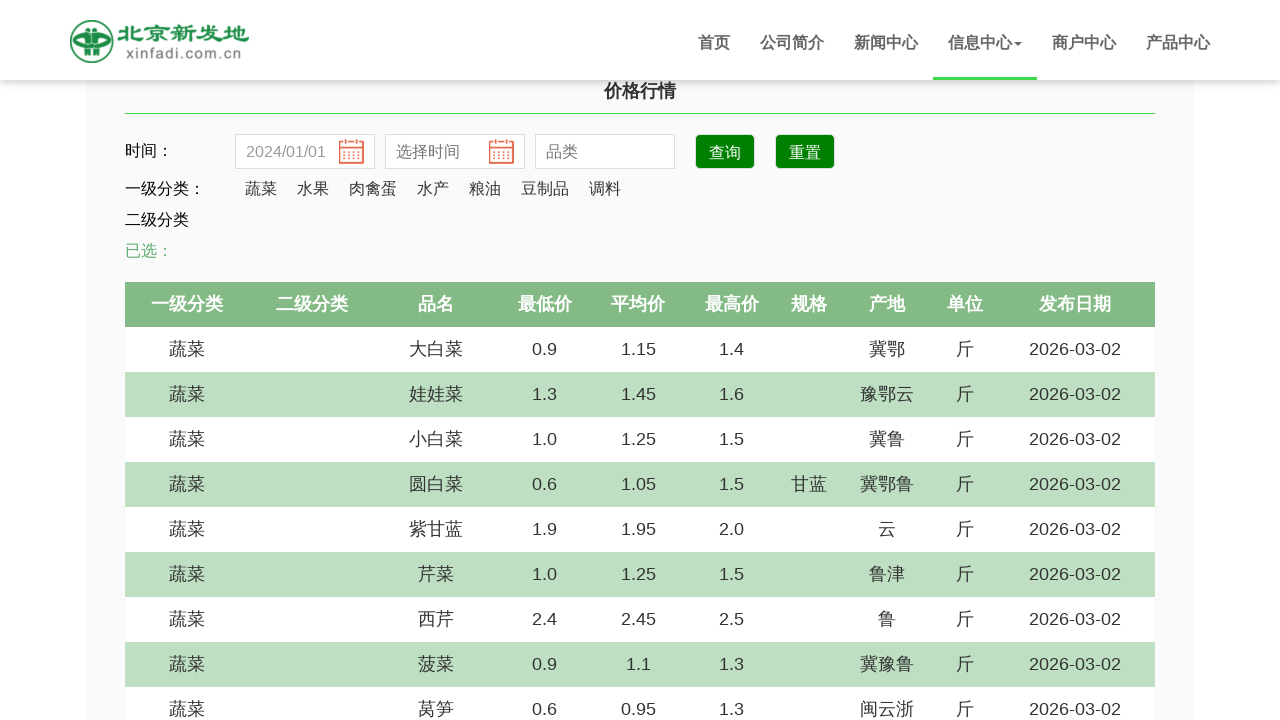

Retrieved new scroll height after scrolling
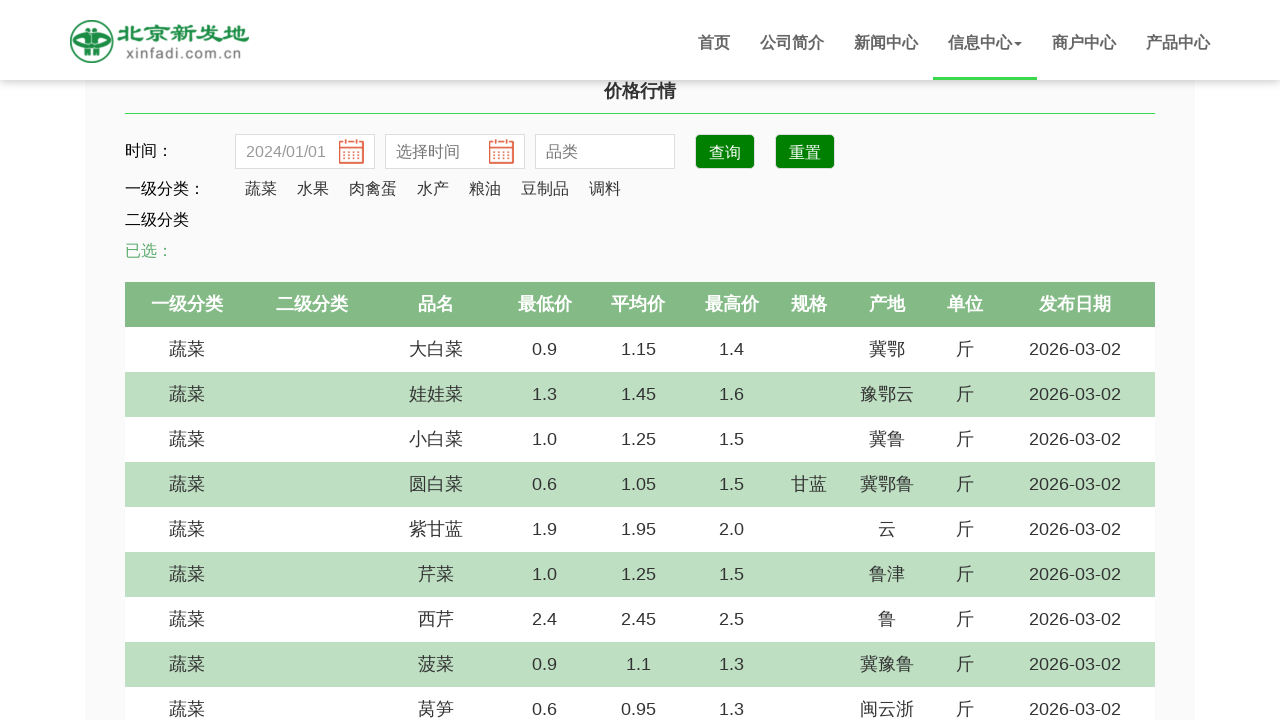

Reached bottom of page - scroll height unchanged
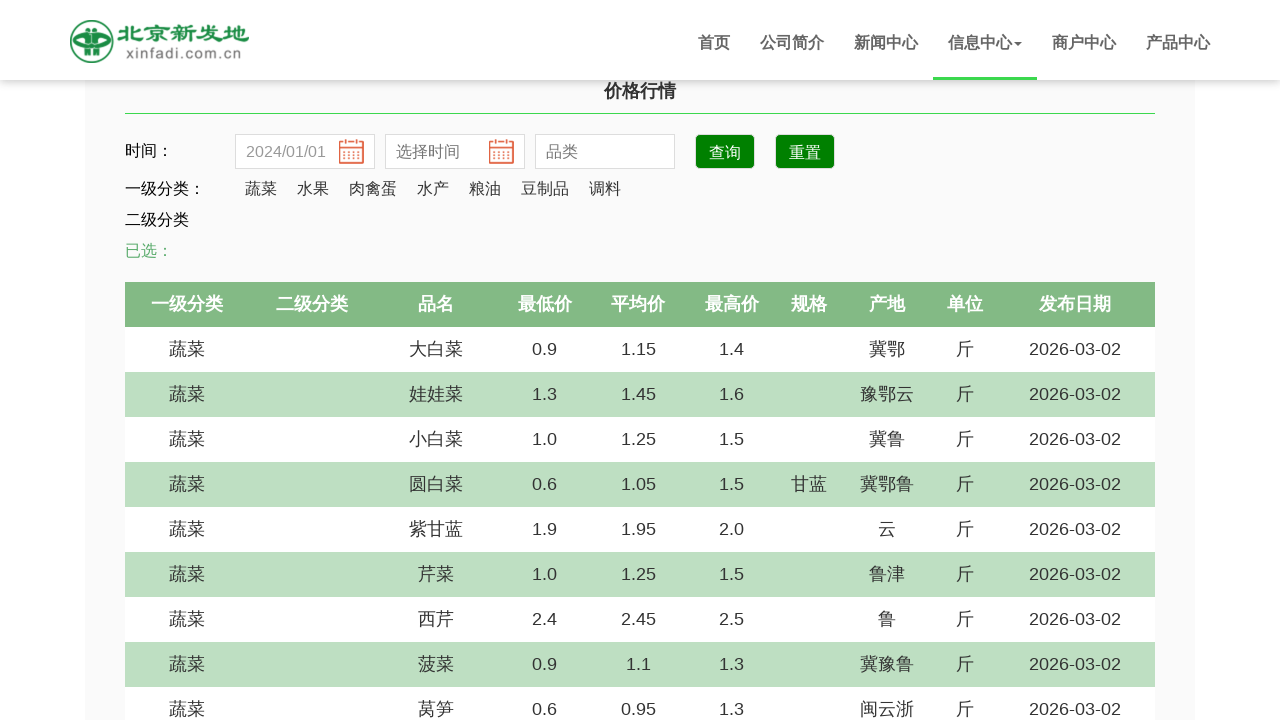

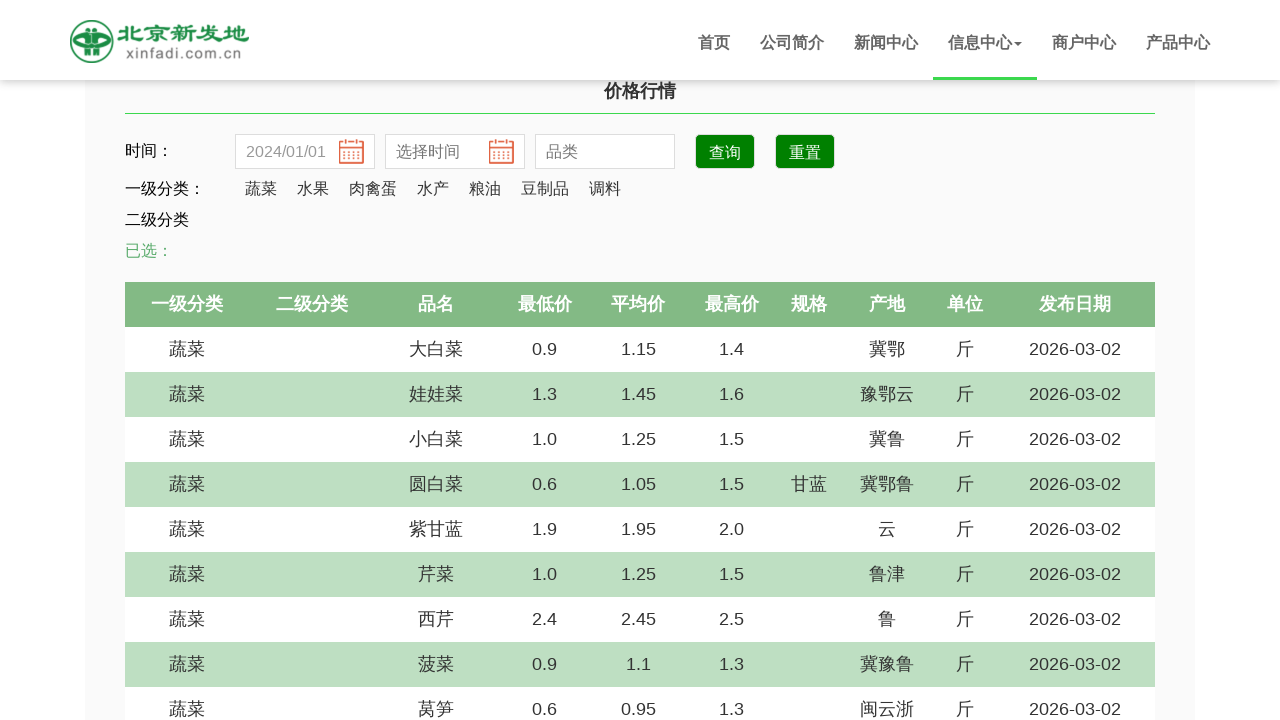